Tests radio button interaction on a signup form by selecting radio buttons with different values (first selecting "four", then "seven") from an experience level selection.

Starting URL: https://qavbox.github.io/demo/signup/

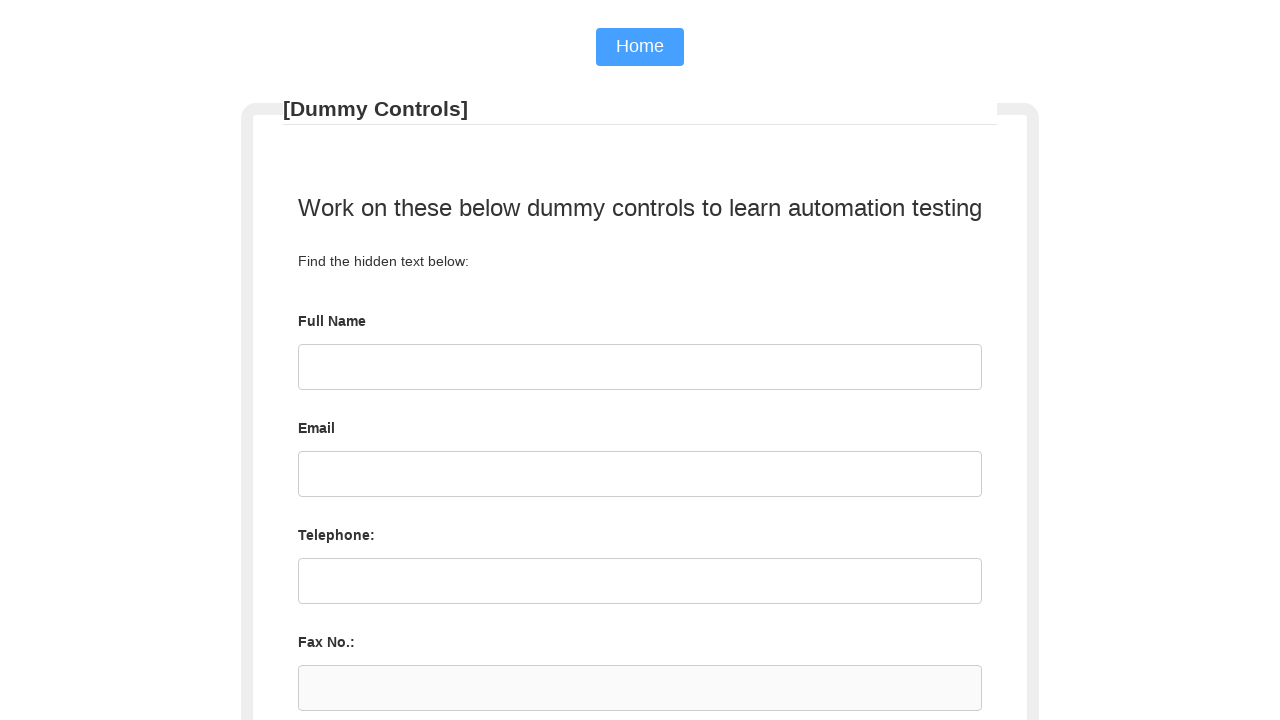

Waited for experience level radio buttons to load
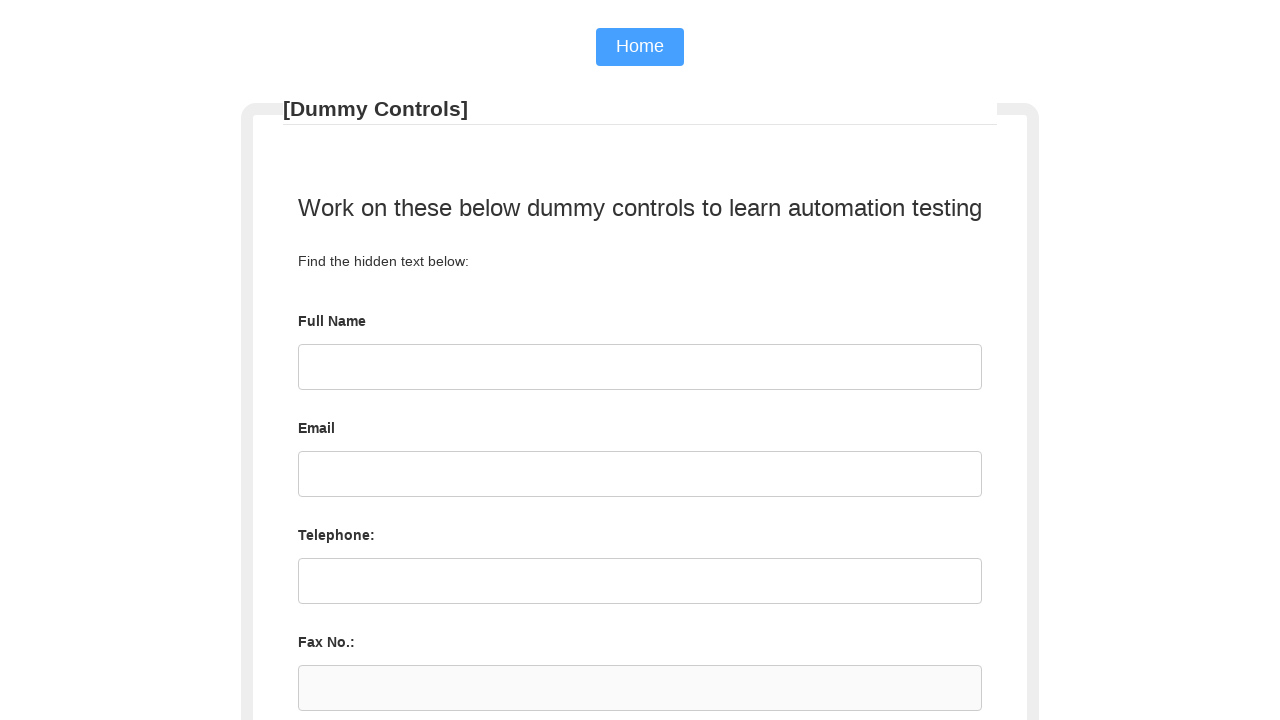

Selected 'four' experience level radio button at (524, 361) on input[name='experience'][value='four']
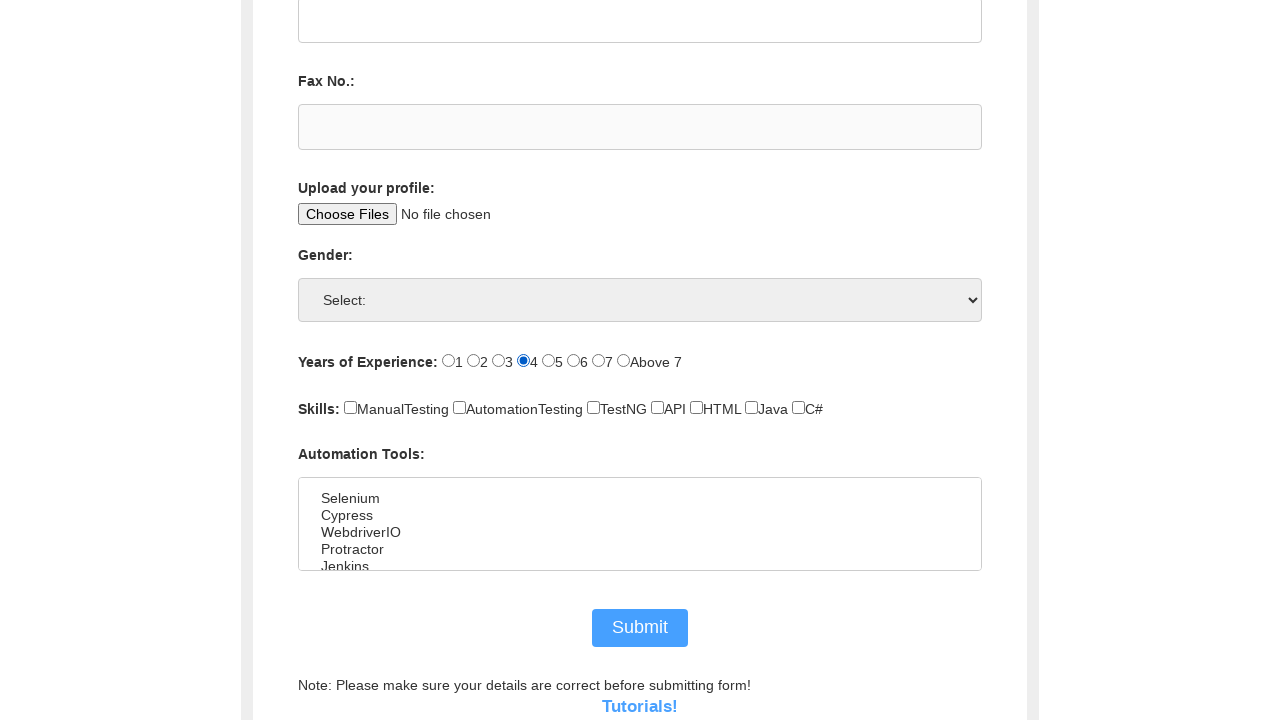

Selected 'seven' experience level radio button at (598, 361) on input[value='seven']
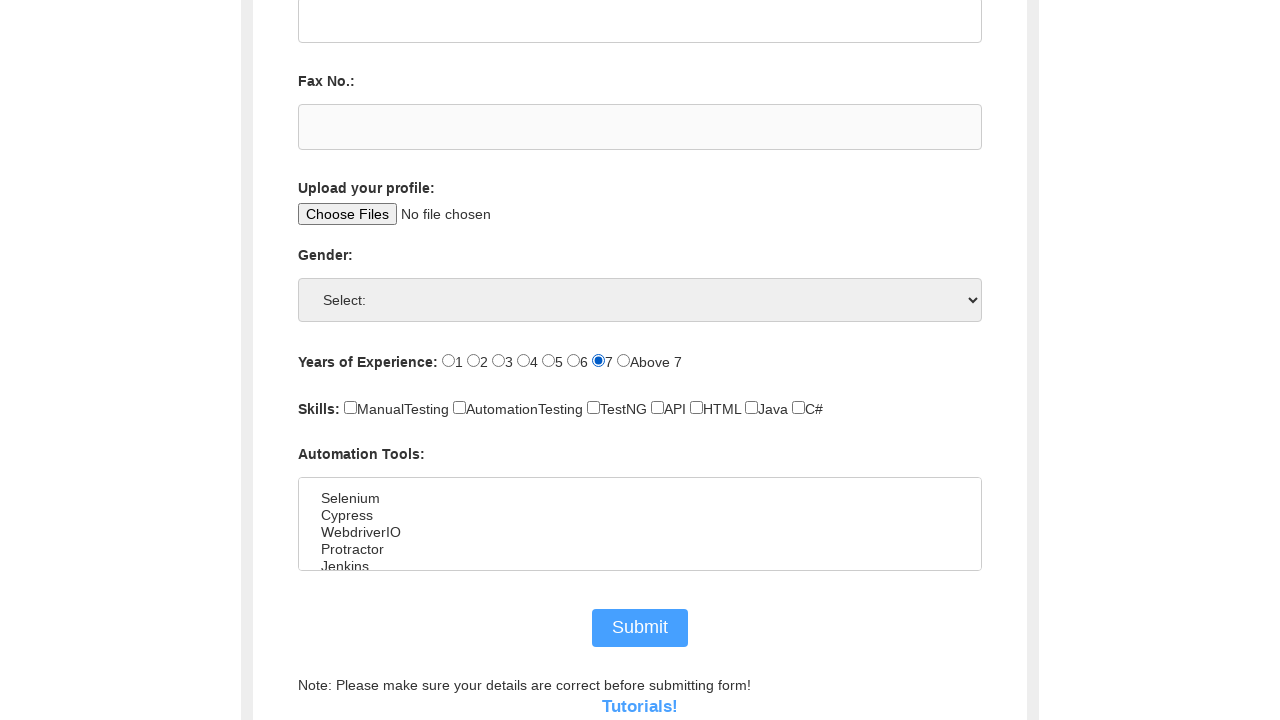

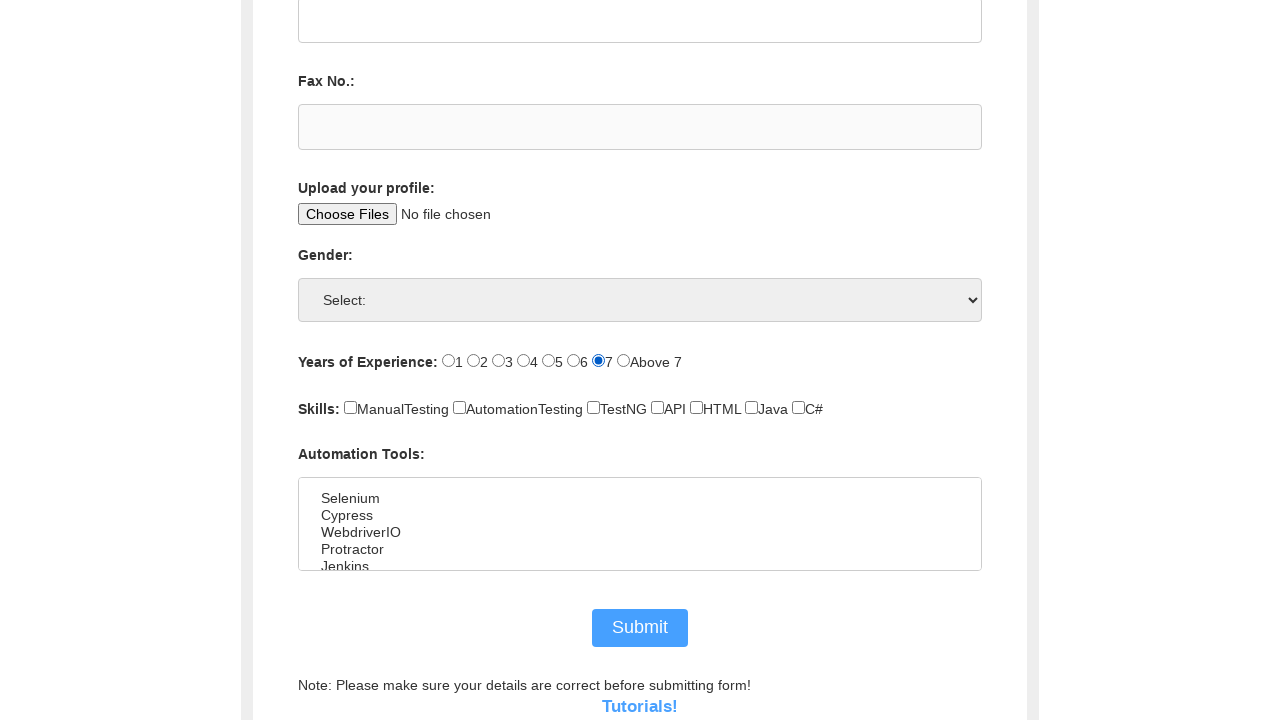